Tests filtering to display only active (non-completed) items

Starting URL: https://demo.playwright.dev/todomvc

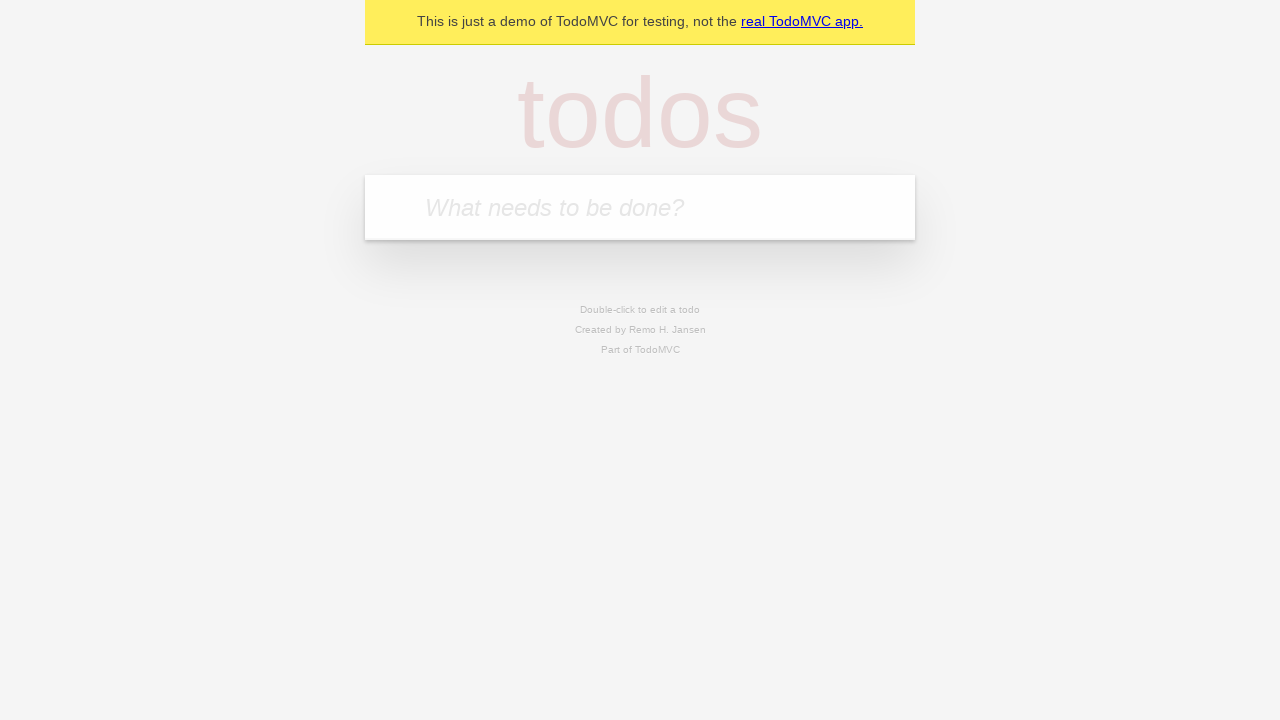

Filled new todo field with 'buy some cheese' on internal:attr=[placeholder="What needs to be done?"i]
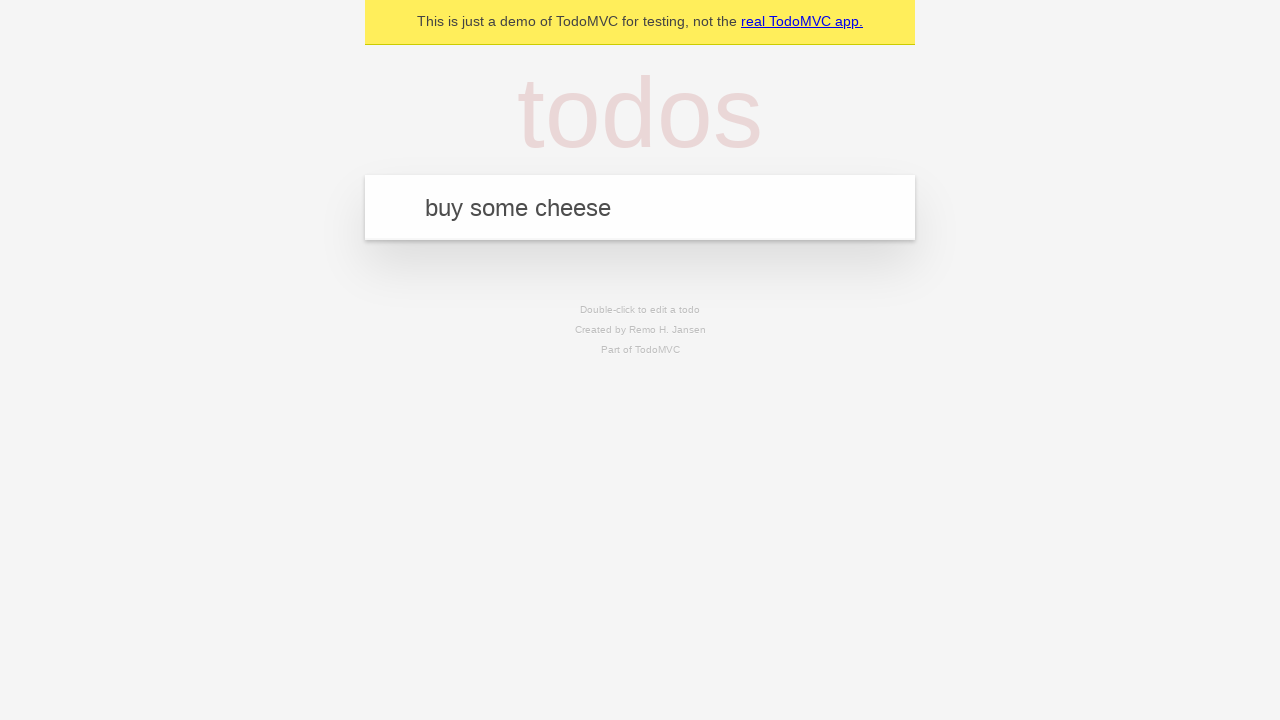

Pressed Enter to add todo 'buy some cheese' on internal:attr=[placeholder="What needs to be done?"i]
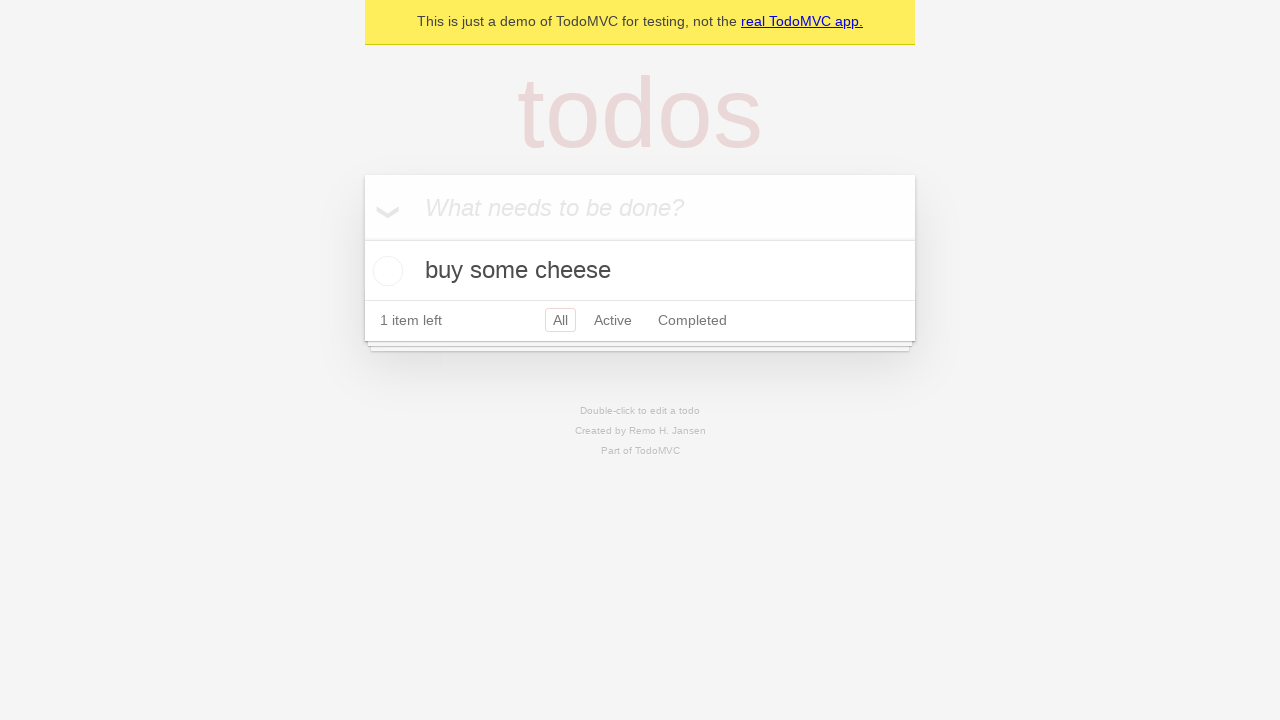

Filled new todo field with 'feed the cat' on internal:attr=[placeholder="What needs to be done?"i]
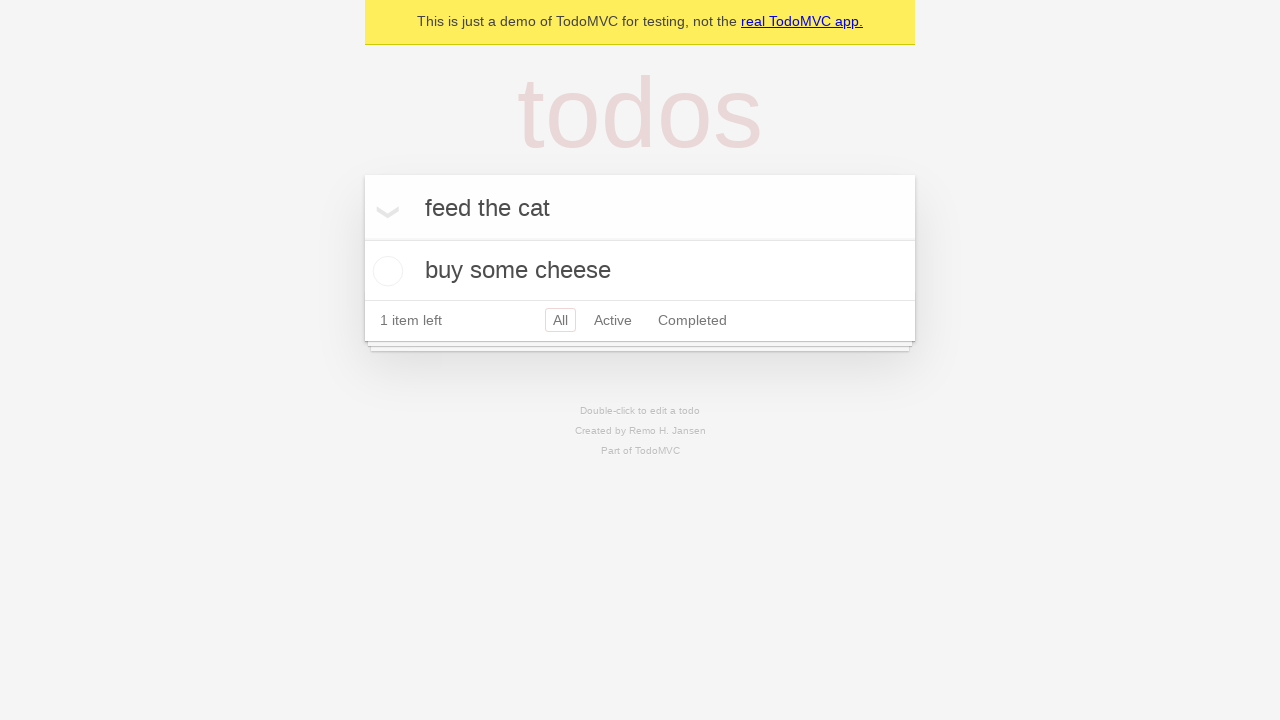

Pressed Enter to add todo 'feed the cat' on internal:attr=[placeholder="What needs to be done?"i]
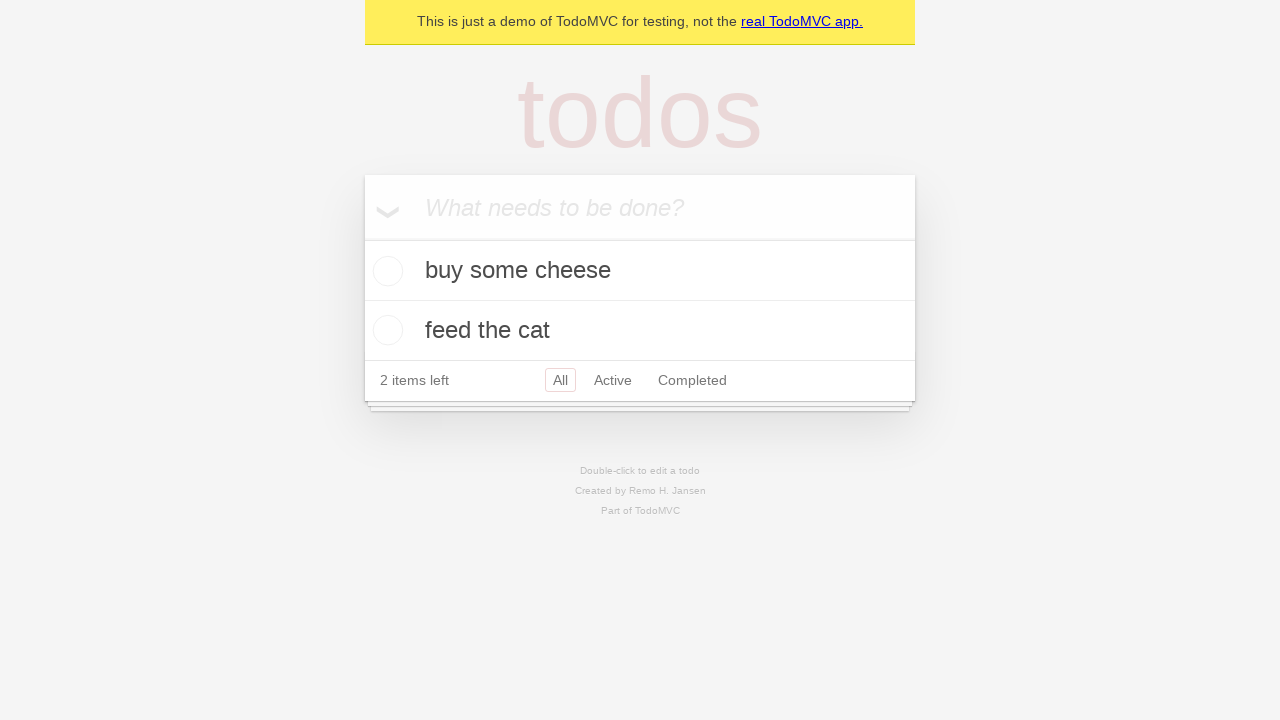

Filled new todo field with 'book a doctors appointment' on internal:attr=[placeholder="What needs to be done?"i]
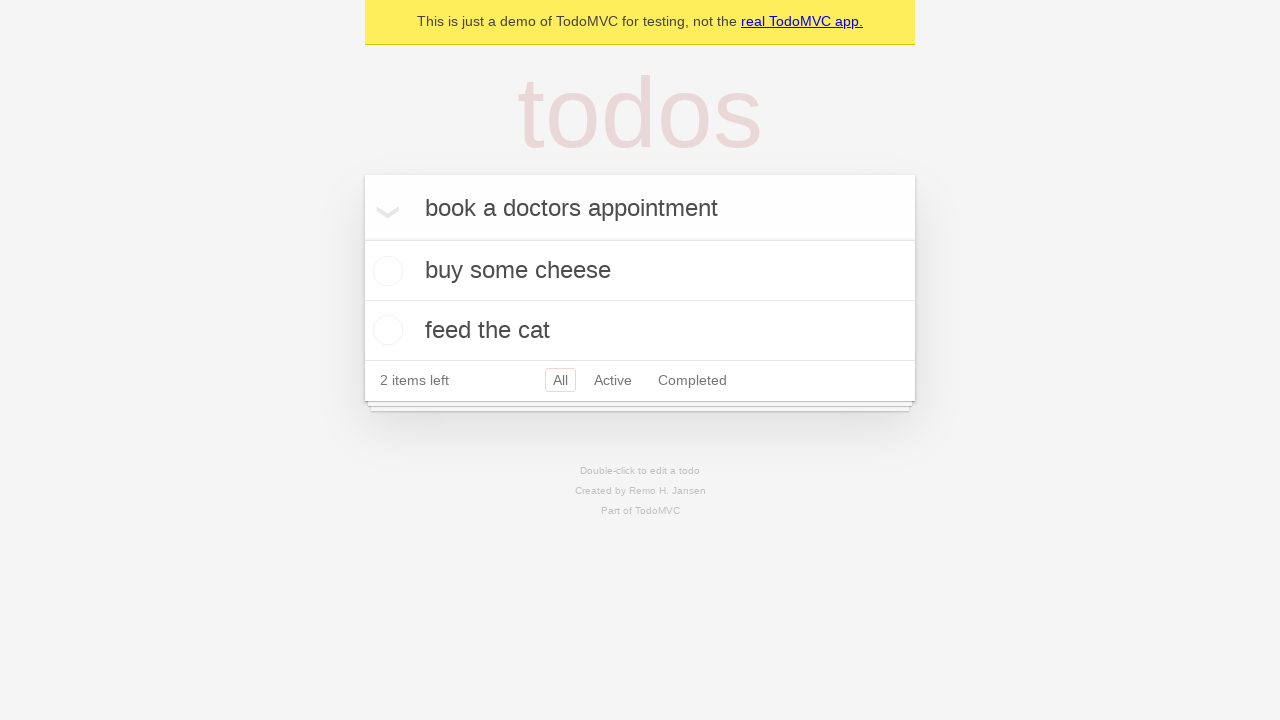

Pressed Enter to add todo 'book a doctors appointment' on internal:attr=[placeholder="What needs to be done?"i]
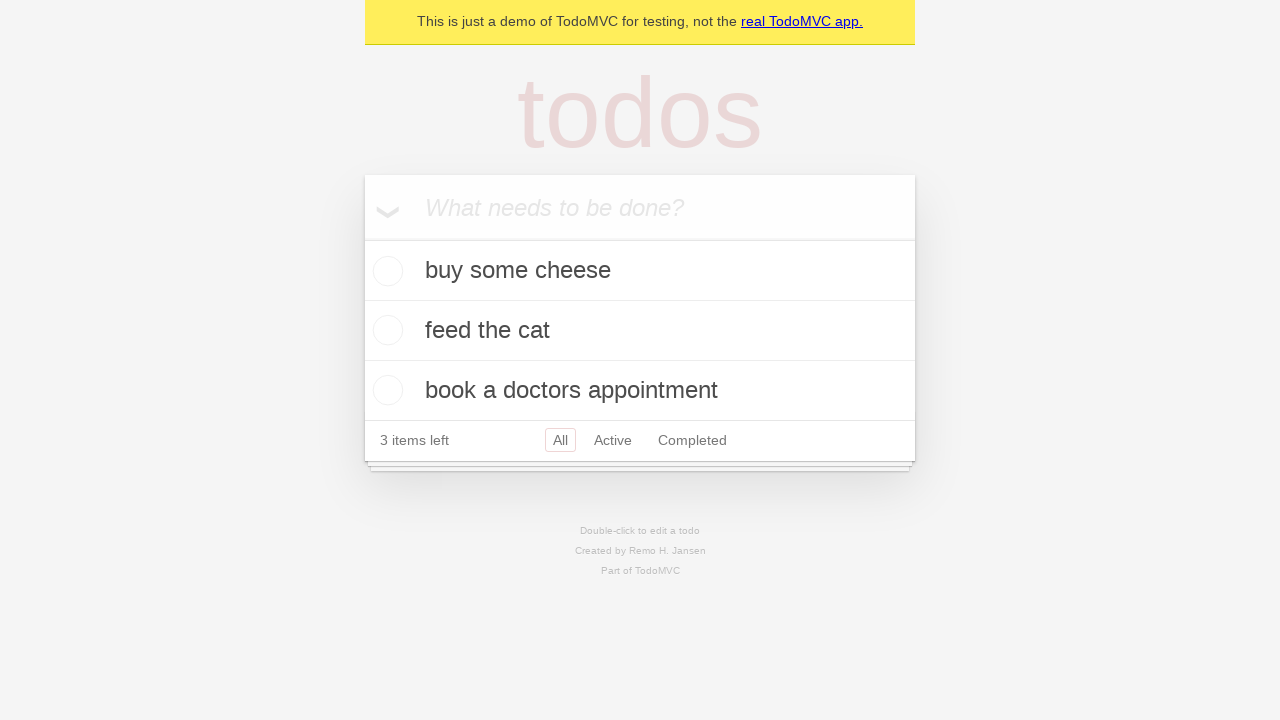

Checked the second todo item as completed at (385, 330) on internal:testid=[data-testid="todo-item"s] >> nth=1 >> internal:role=checkbox
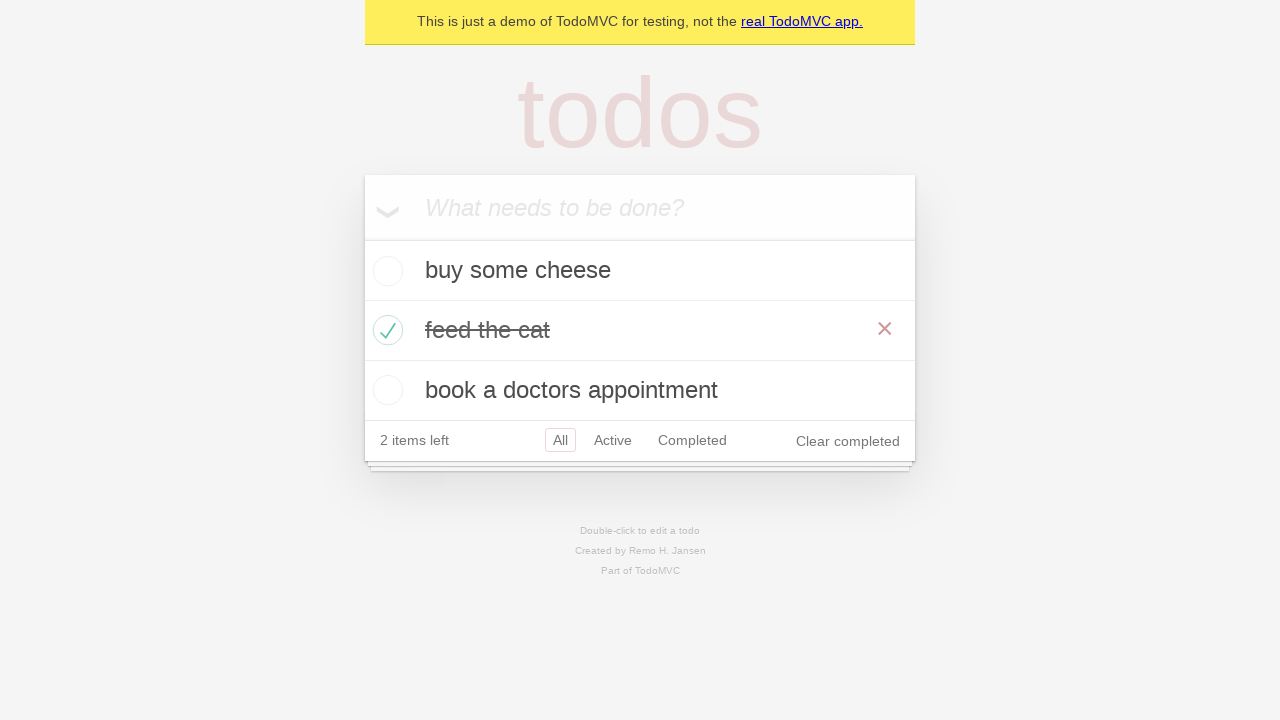

Clicked the Active filter to display only active items at (613, 440) on internal:role=link[name="Active"i]
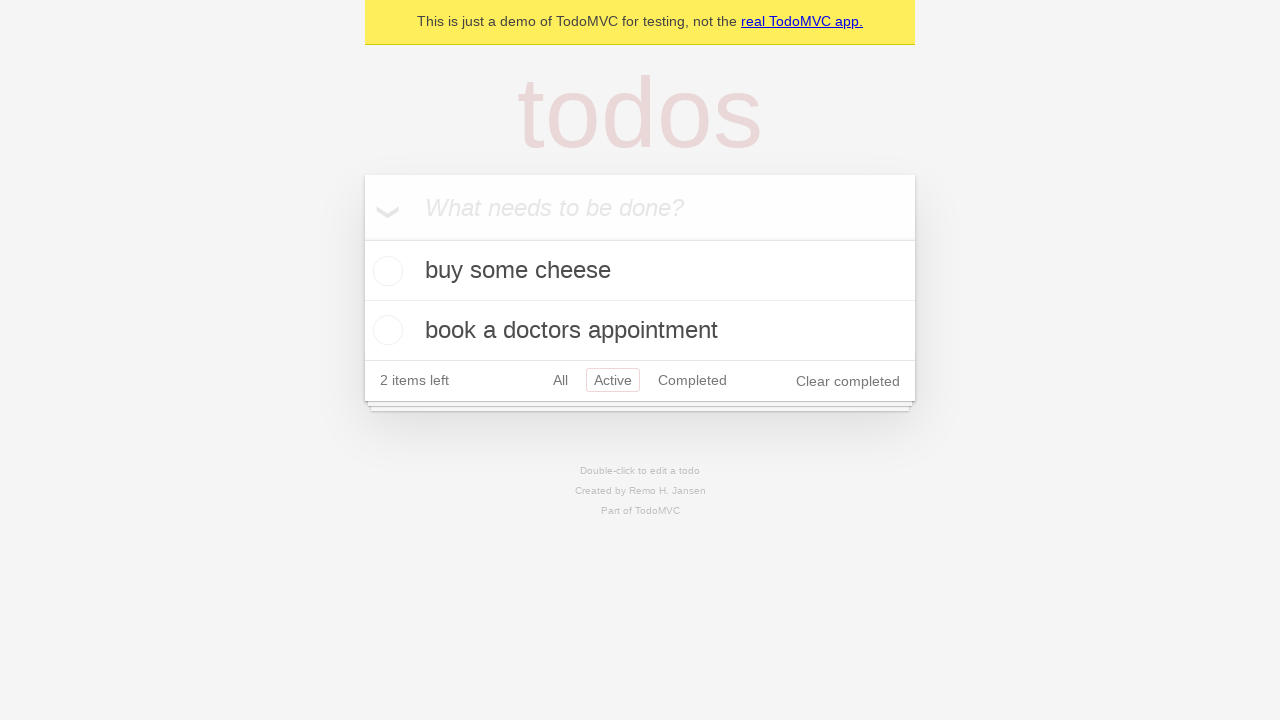

Filtered todo items loaded and displayed
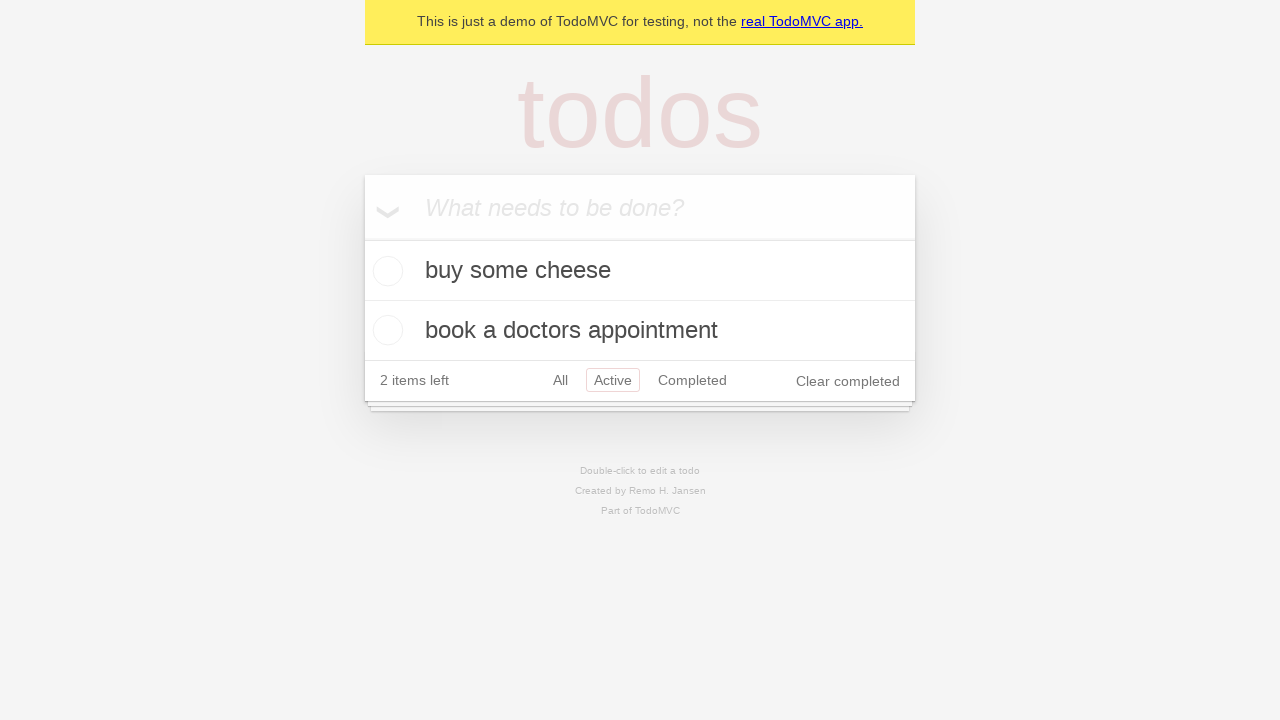

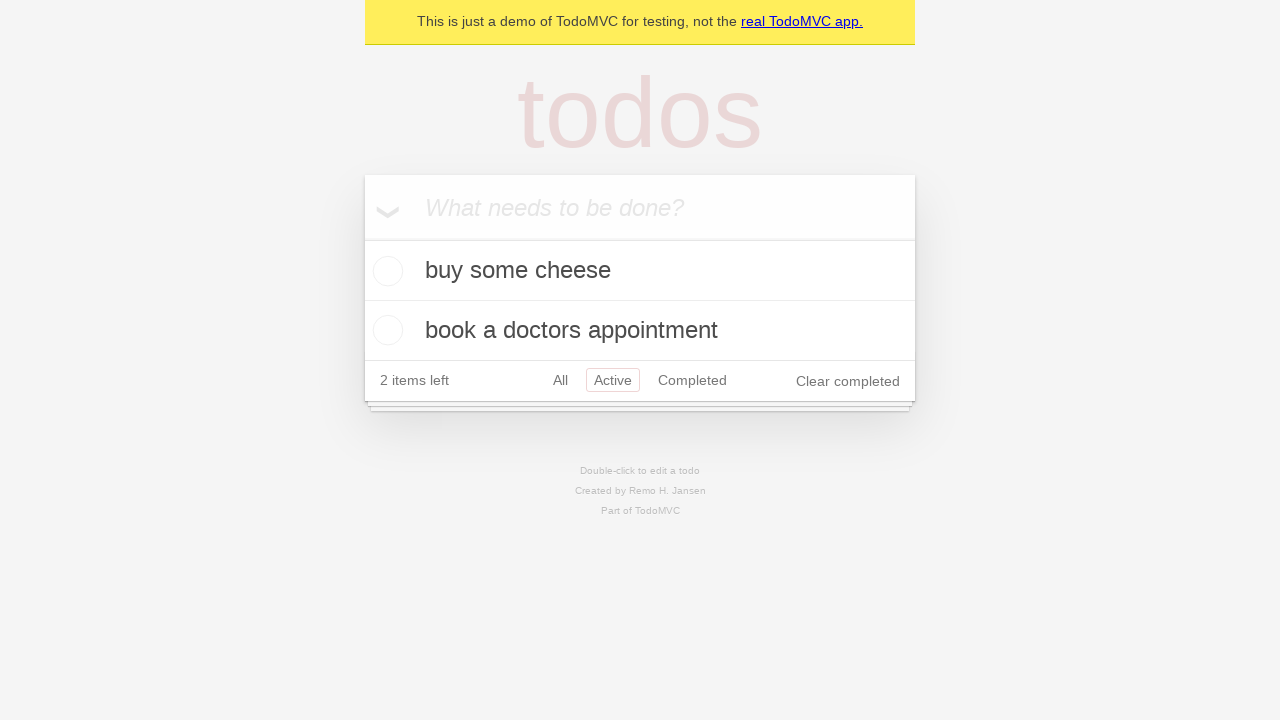